Tests that the "Clear completed" button is hidden when there are no completed items.

Starting URL: https://demo.playwright.dev/todomvc

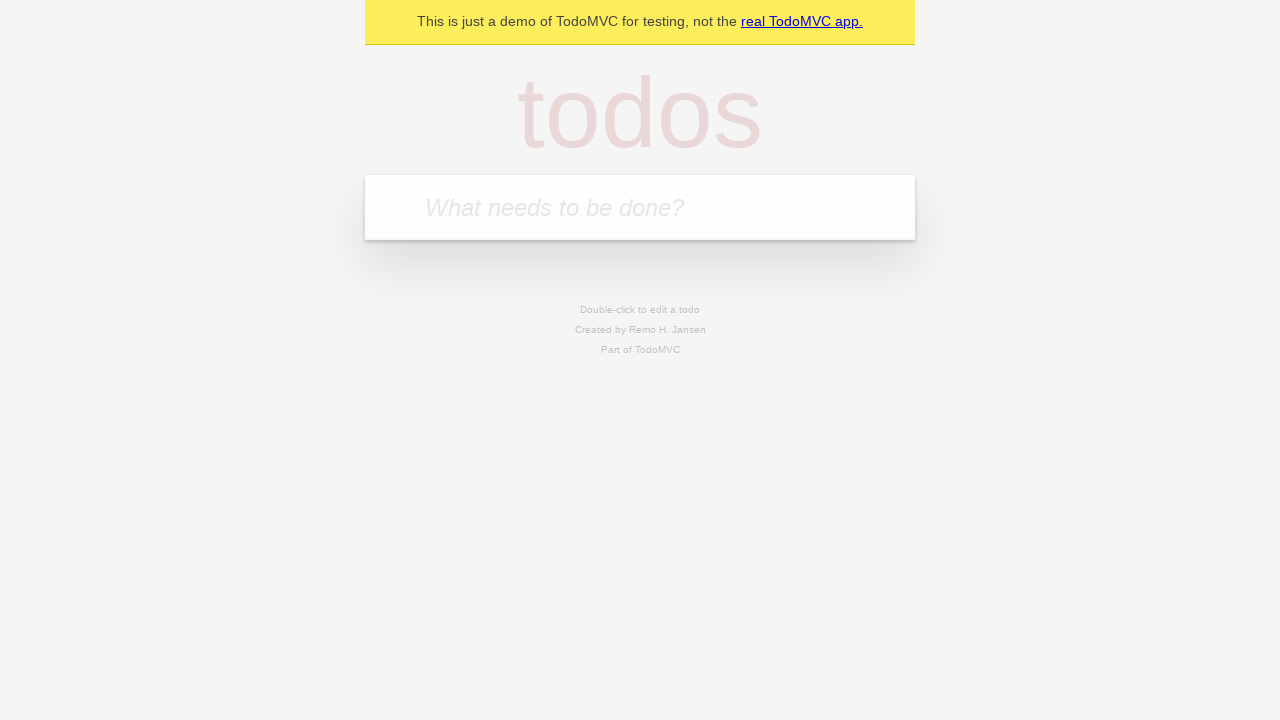

Filled todo input with 'buy some cheese' on internal:attr=[placeholder="What needs to be done?"i]
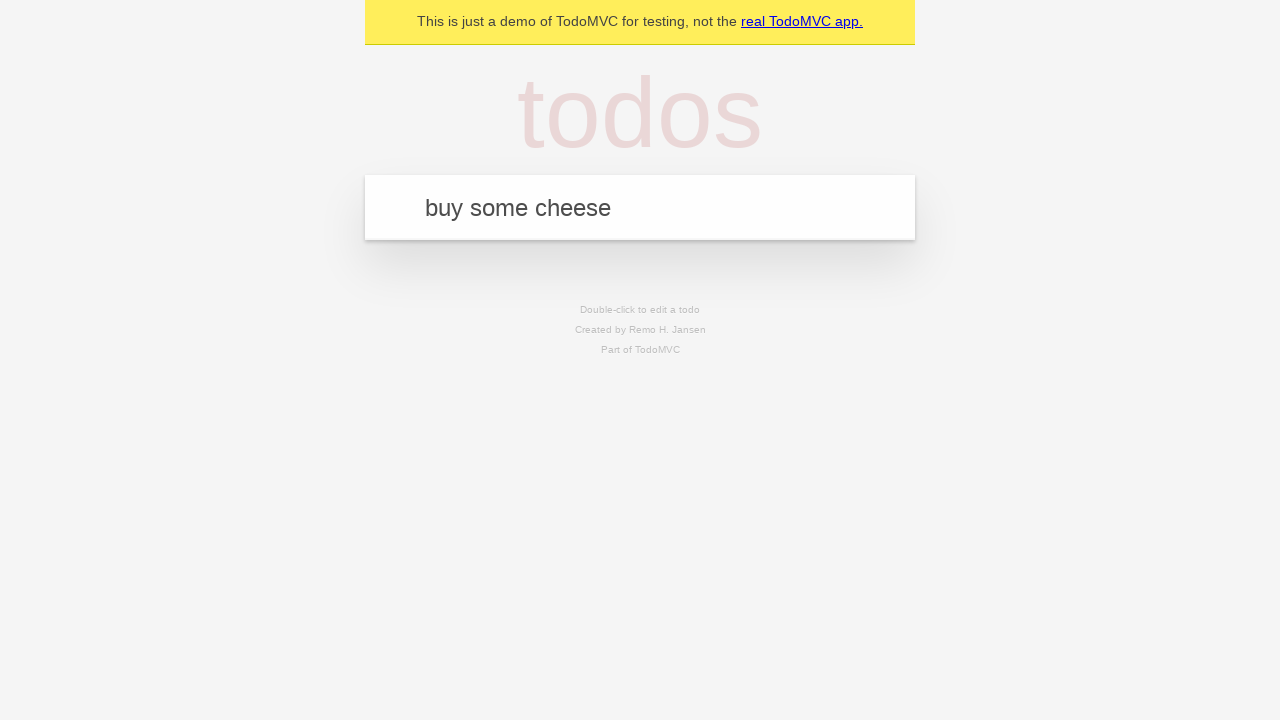

Pressed Enter to create todo 'buy some cheese' on internal:attr=[placeholder="What needs to be done?"i]
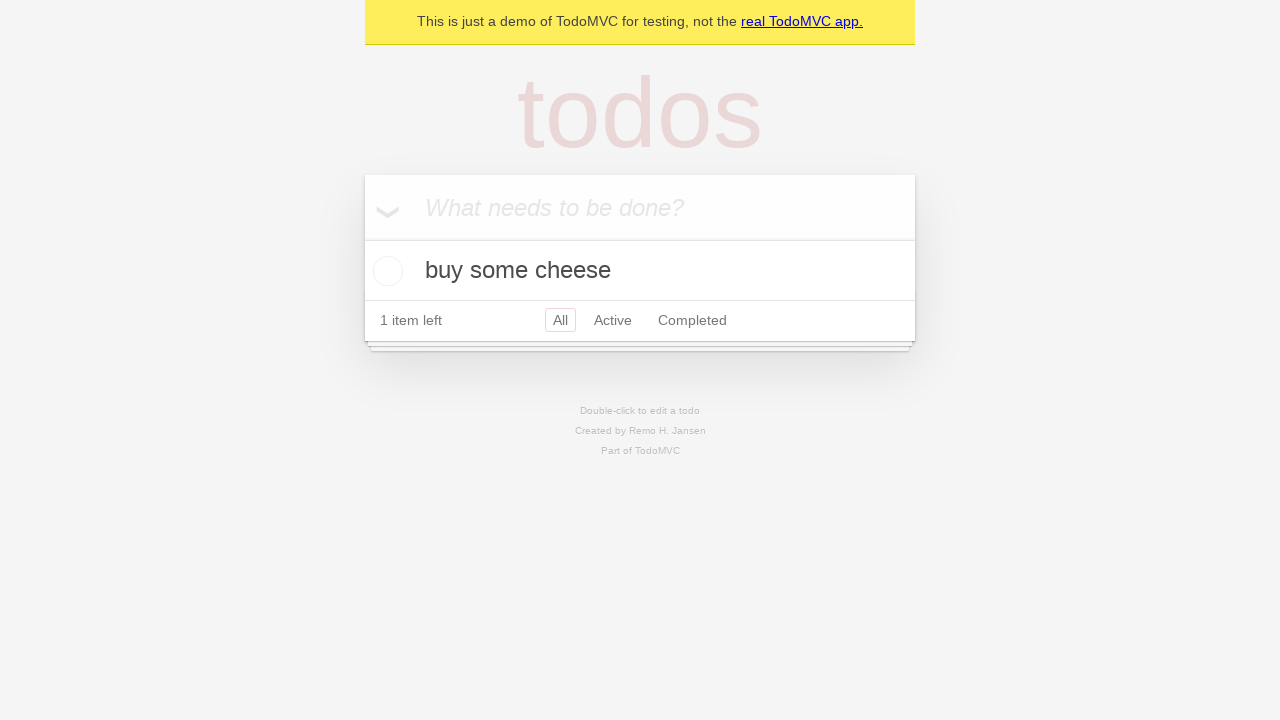

Filled todo input with 'feed the cat' on internal:attr=[placeholder="What needs to be done?"i]
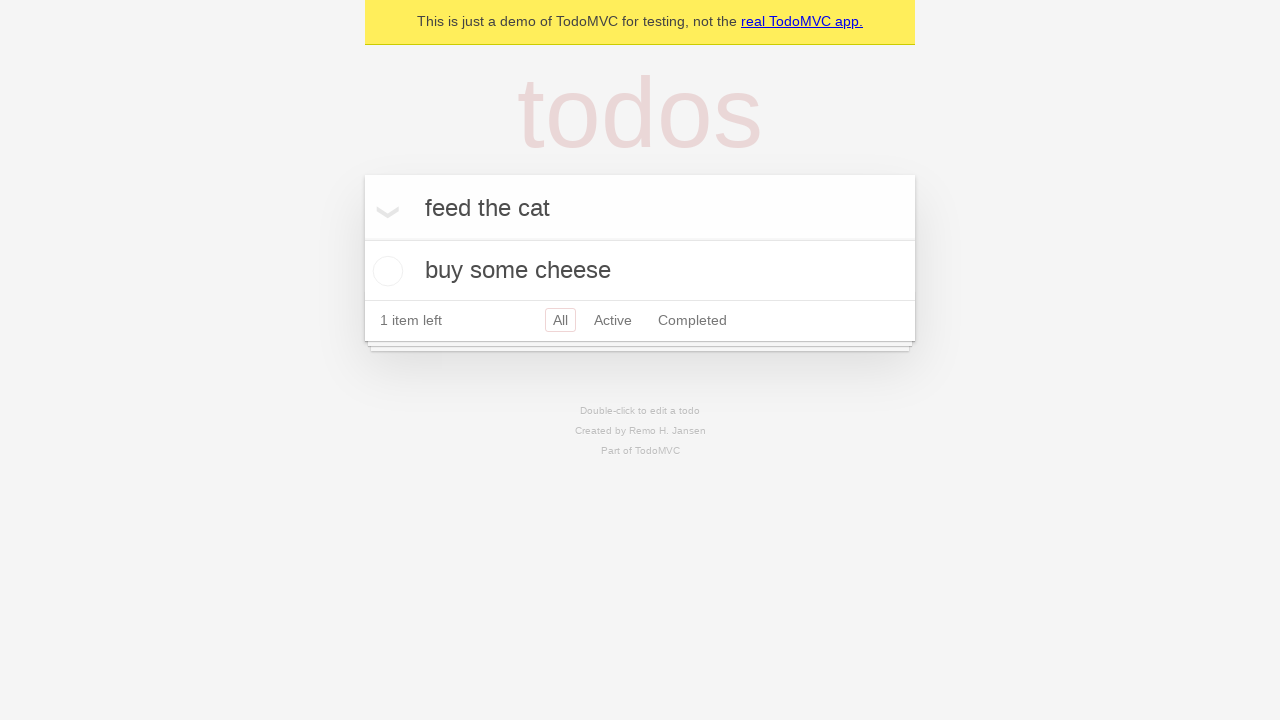

Pressed Enter to create todo 'feed the cat' on internal:attr=[placeholder="What needs to be done?"i]
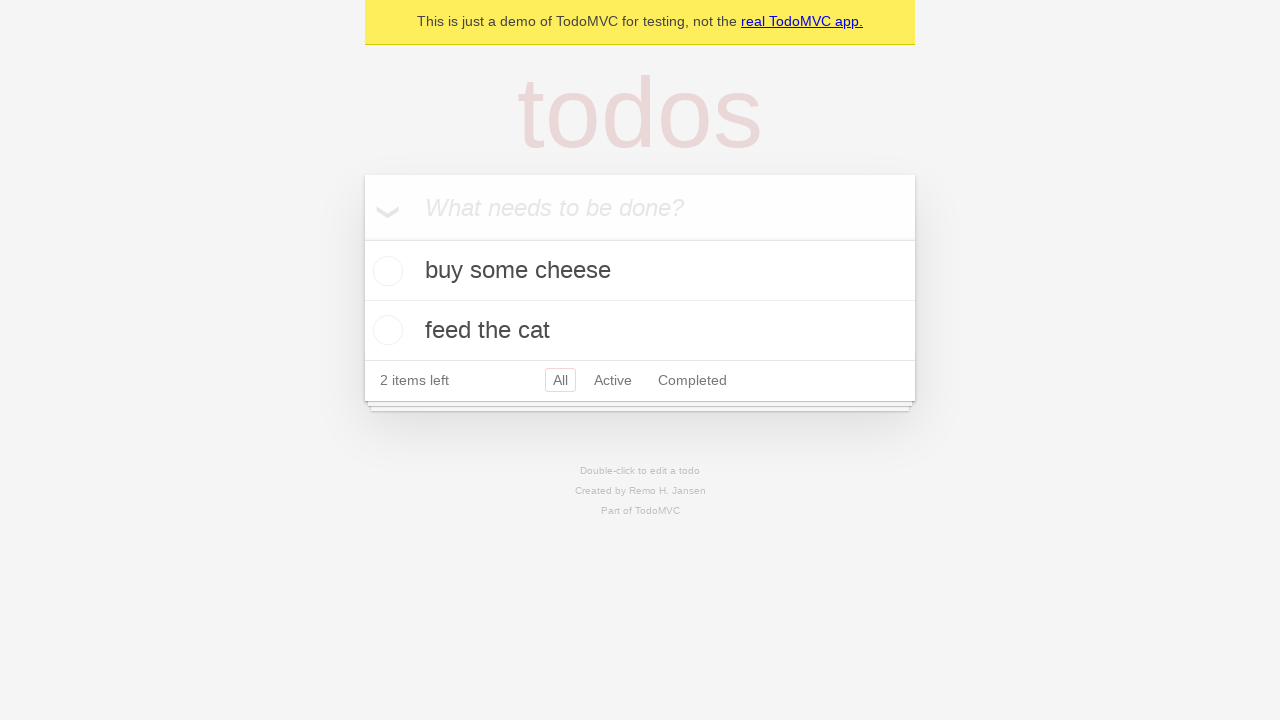

Filled todo input with 'book a doctors appointment' on internal:attr=[placeholder="What needs to be done?"i]
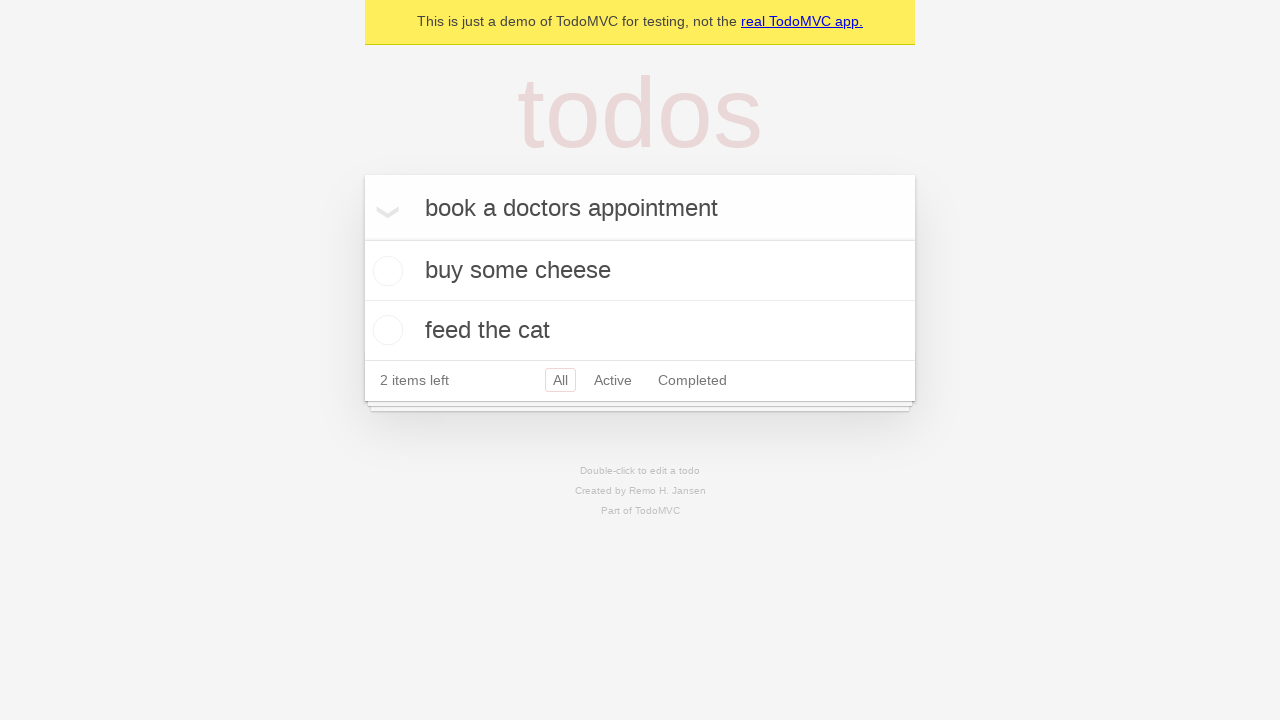

Pressed Enter to create todo 'book a doctors appointment' on internal:attr=[placeholder="What needs to be done?"i]
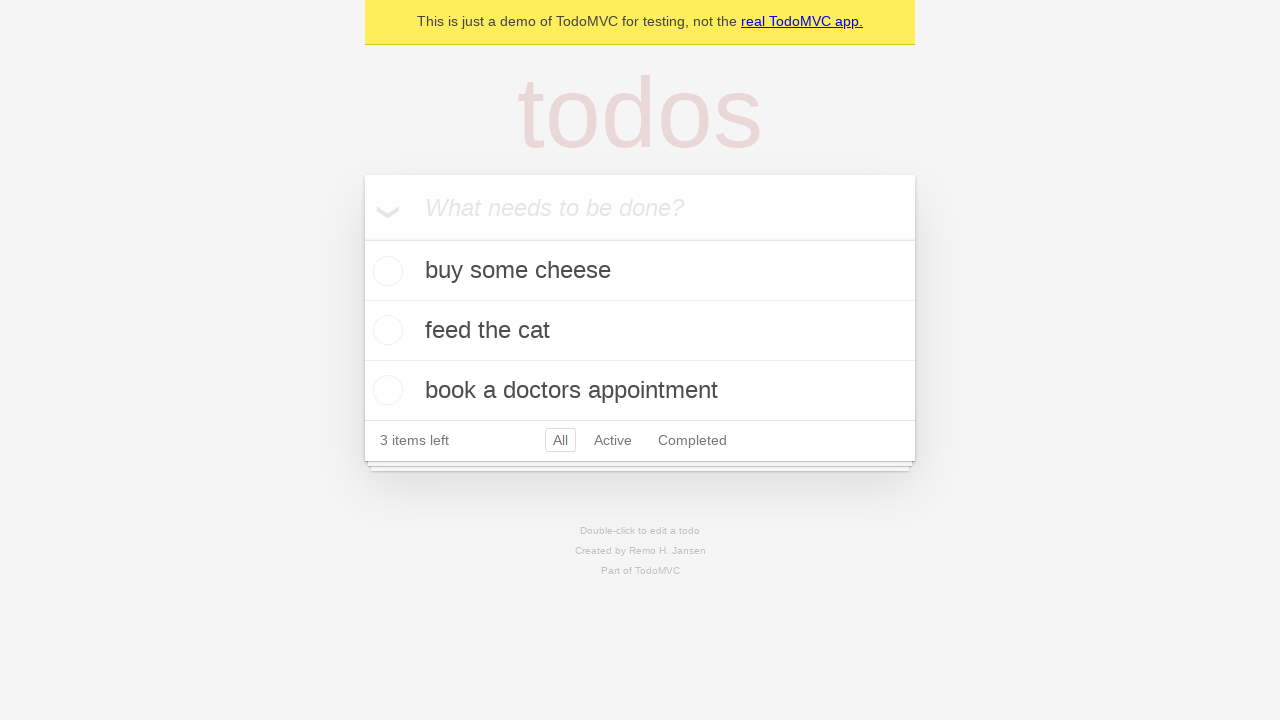

Checked the first todo item as completed at (385, 271) on .todo-list li .toggle >> nth=0
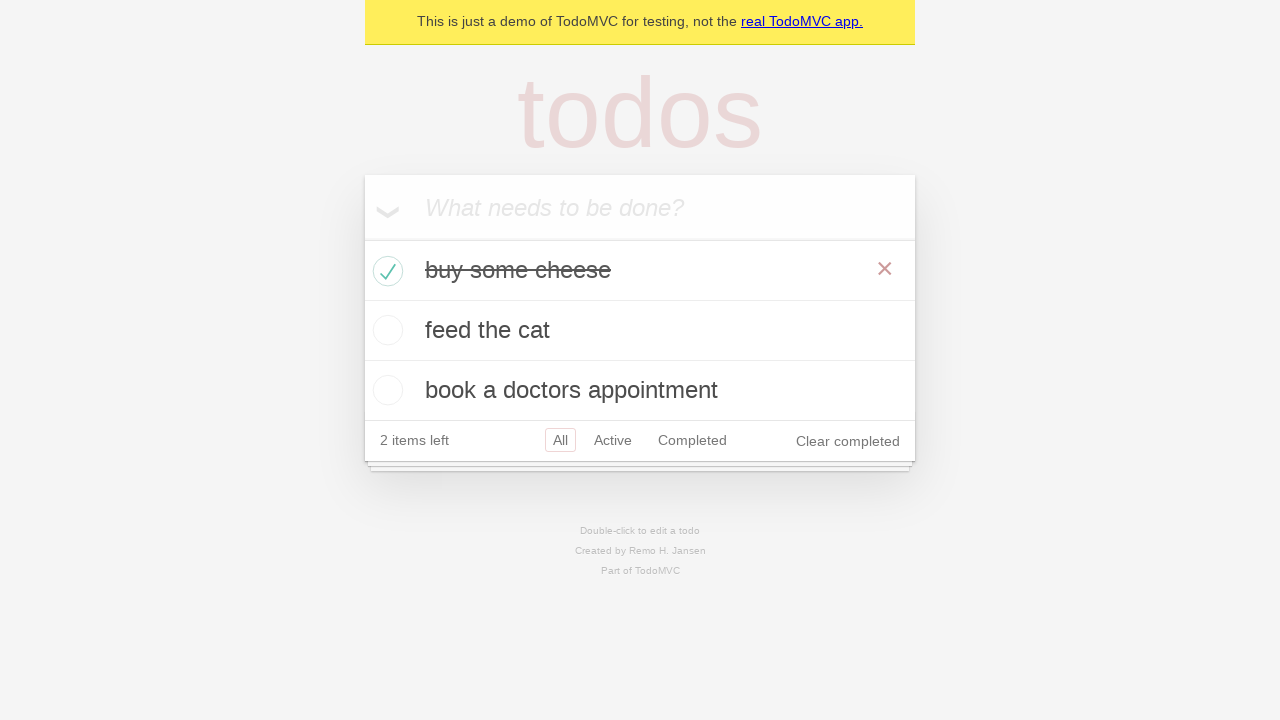

Clicked 'Clear completed' button at (848, 441) on internal:role=button[name="Clear completed"i]
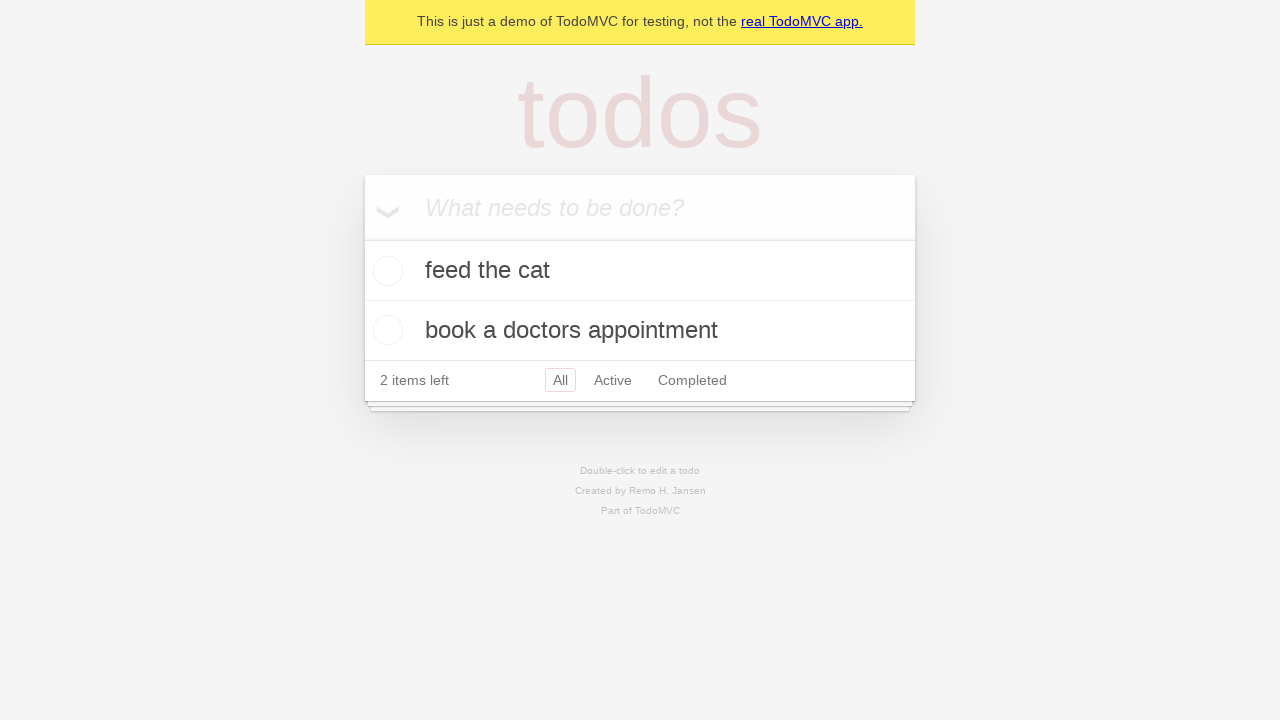

Waited 500ms for UI to update
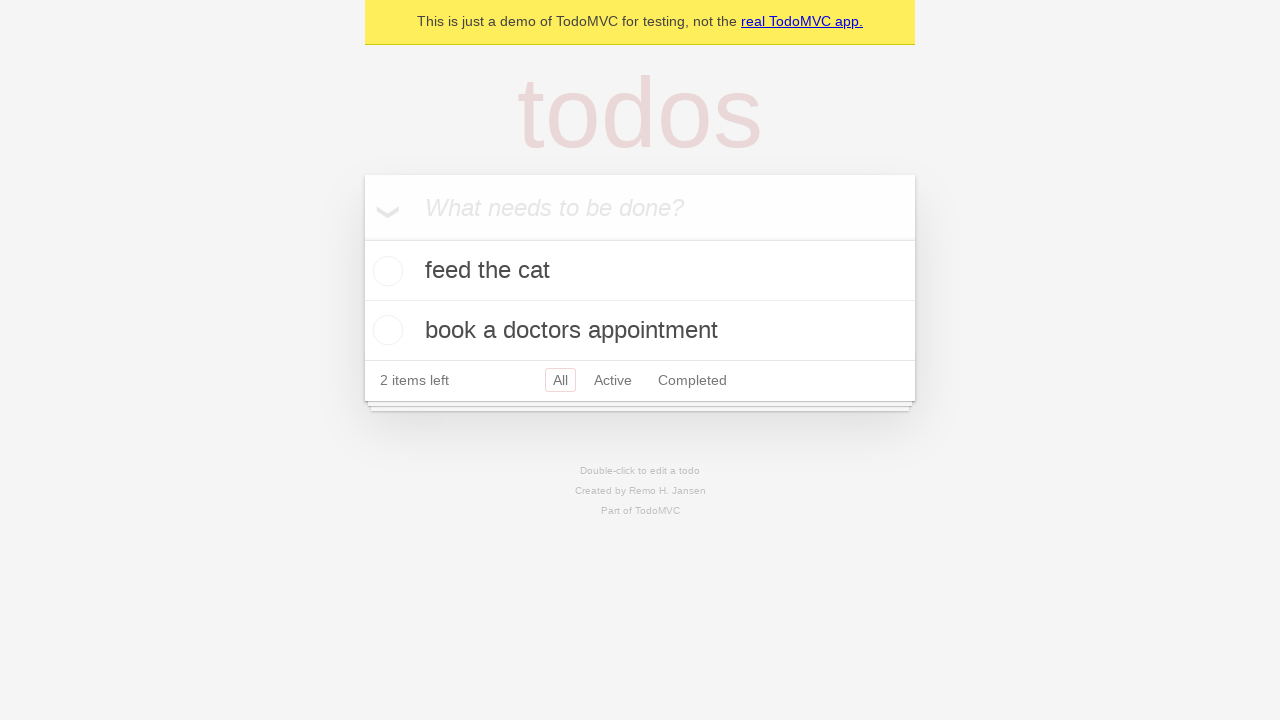

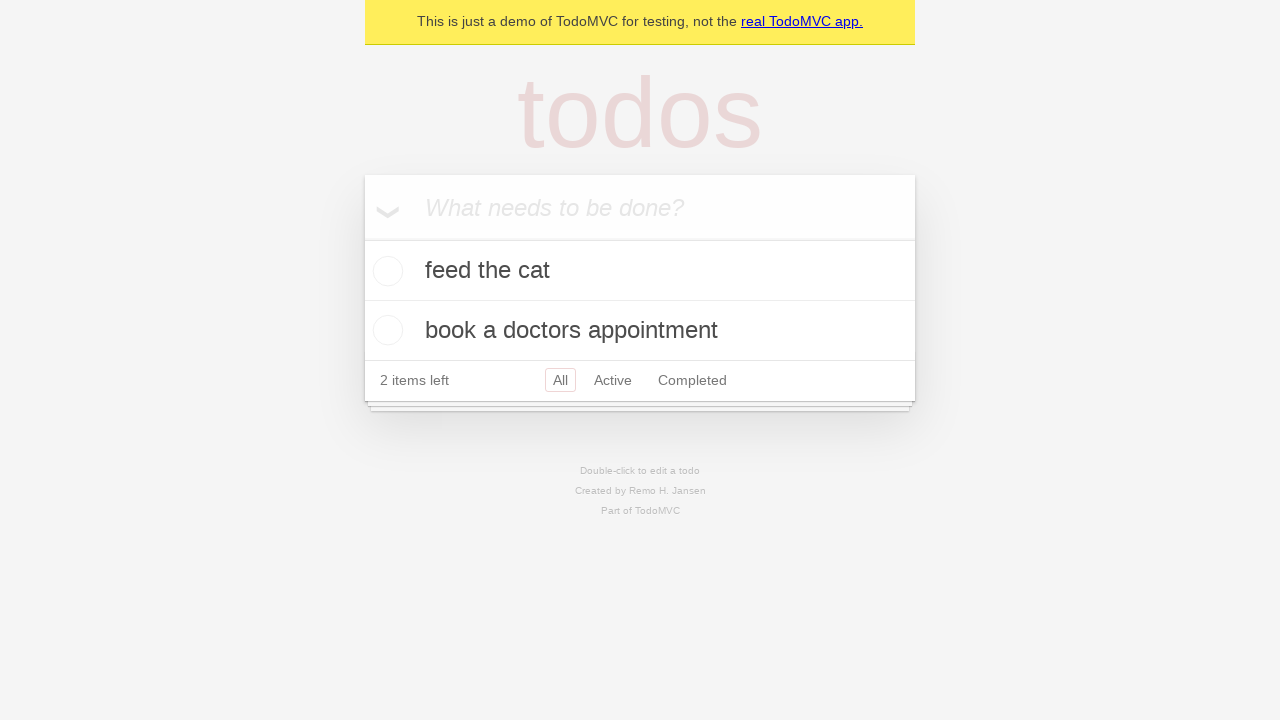